Tests form interaction by extracting a hidden attribute value from an element, performing a mathematical calculation on it, filling the answer field, selecting a checkbox and radio button, then submitting the form.

Starting URL: http://suninjuly.github.io/get_attribute.html

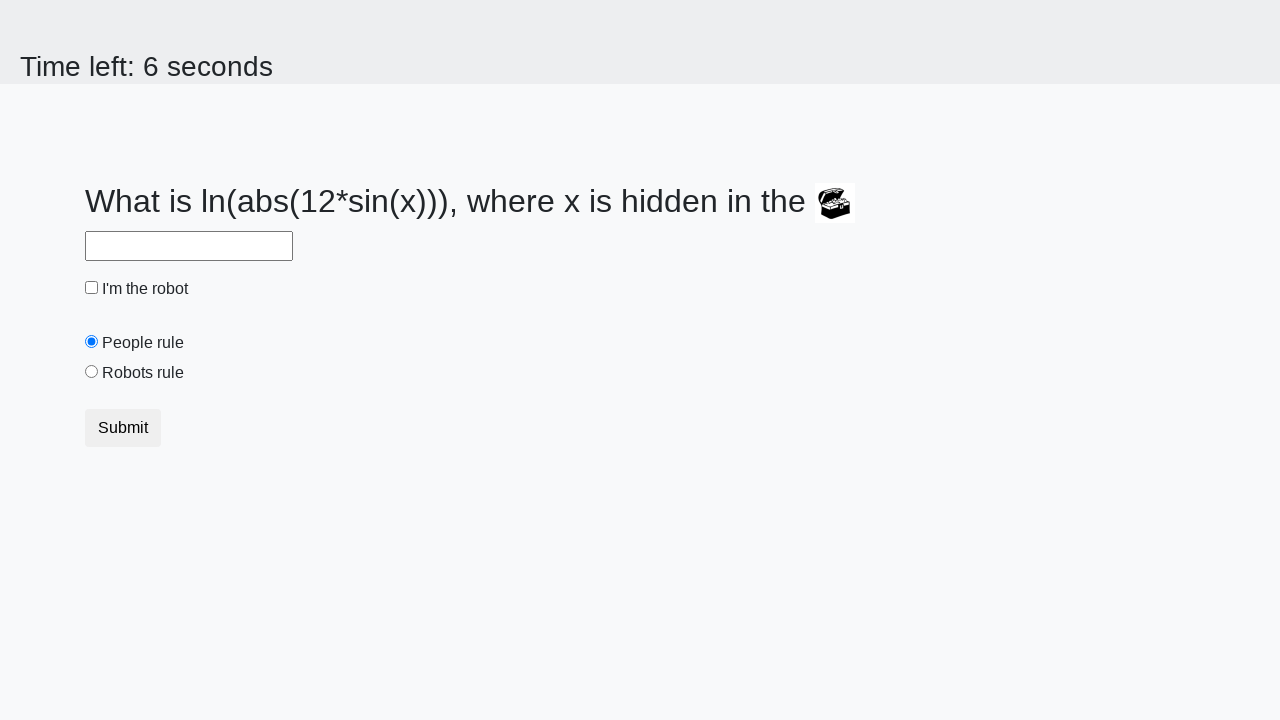

Located treasure element with ID 'treasure'
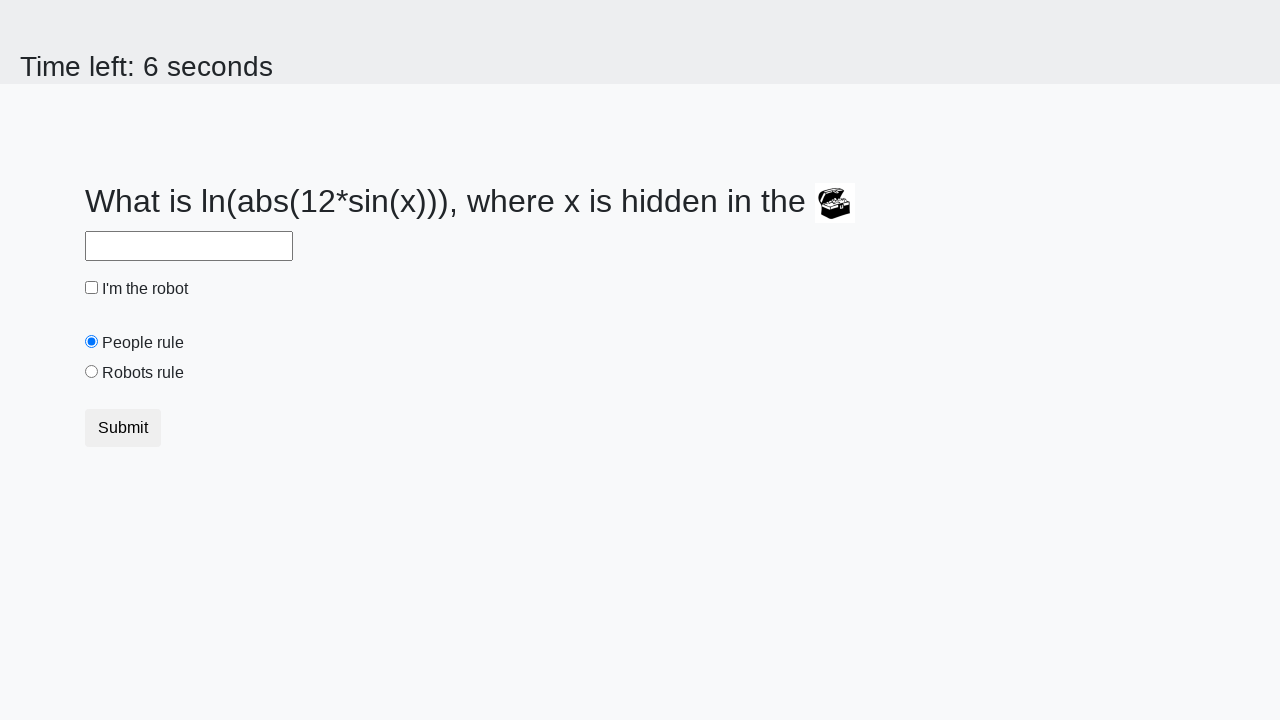

Extracted 'valuex' attribute value: 359
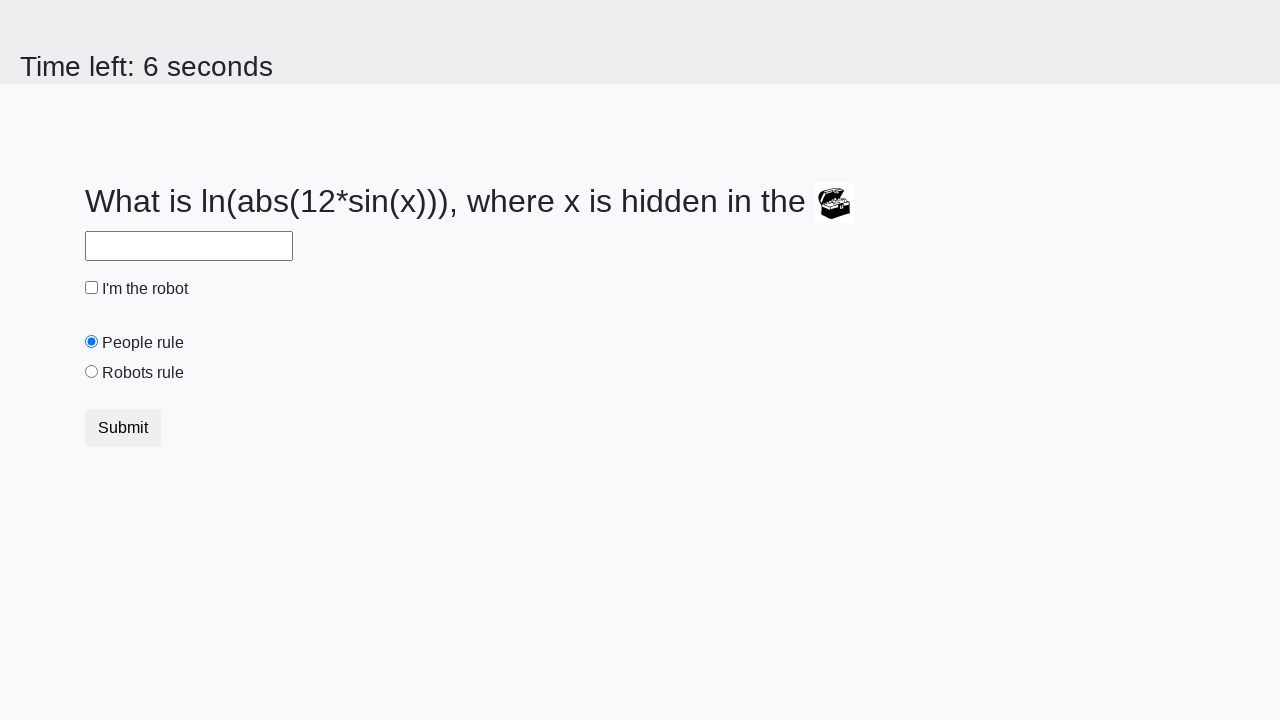

Calculated answer using formula log(abs(12*sin(359))) = 2.2062797203389852
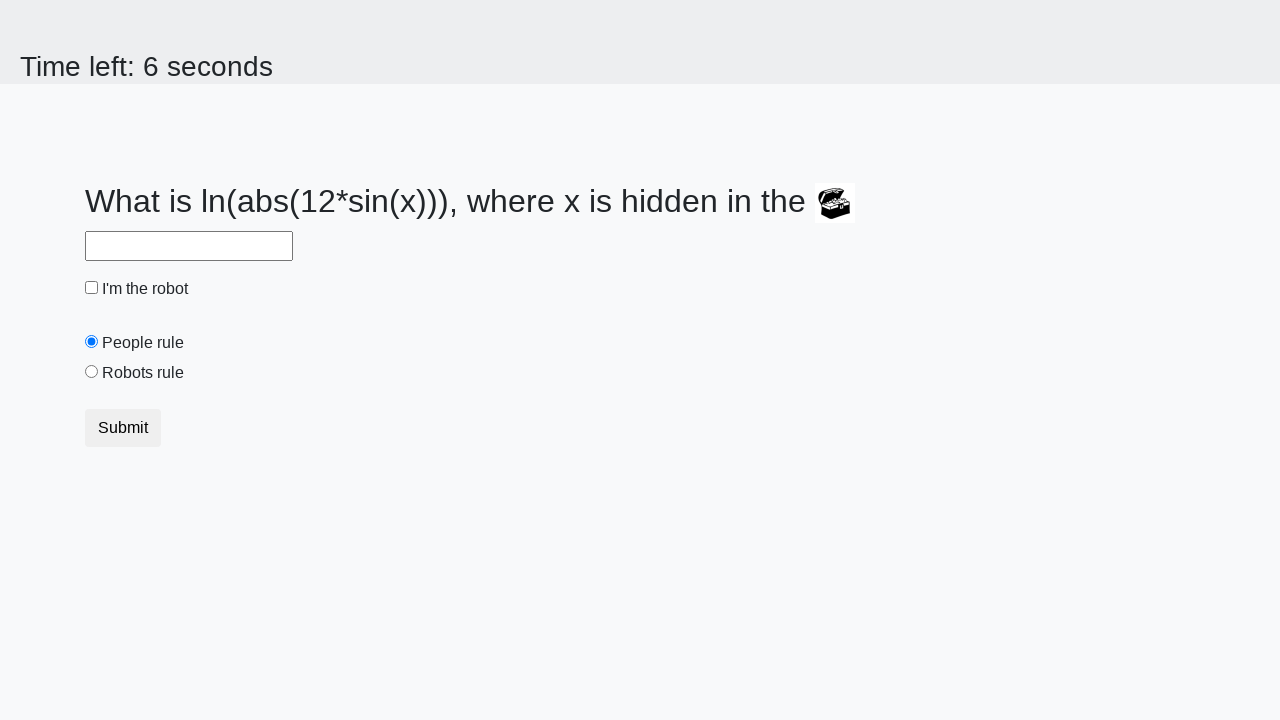

Filled answer field with calculated value: 2.2062797203389852 on #answer
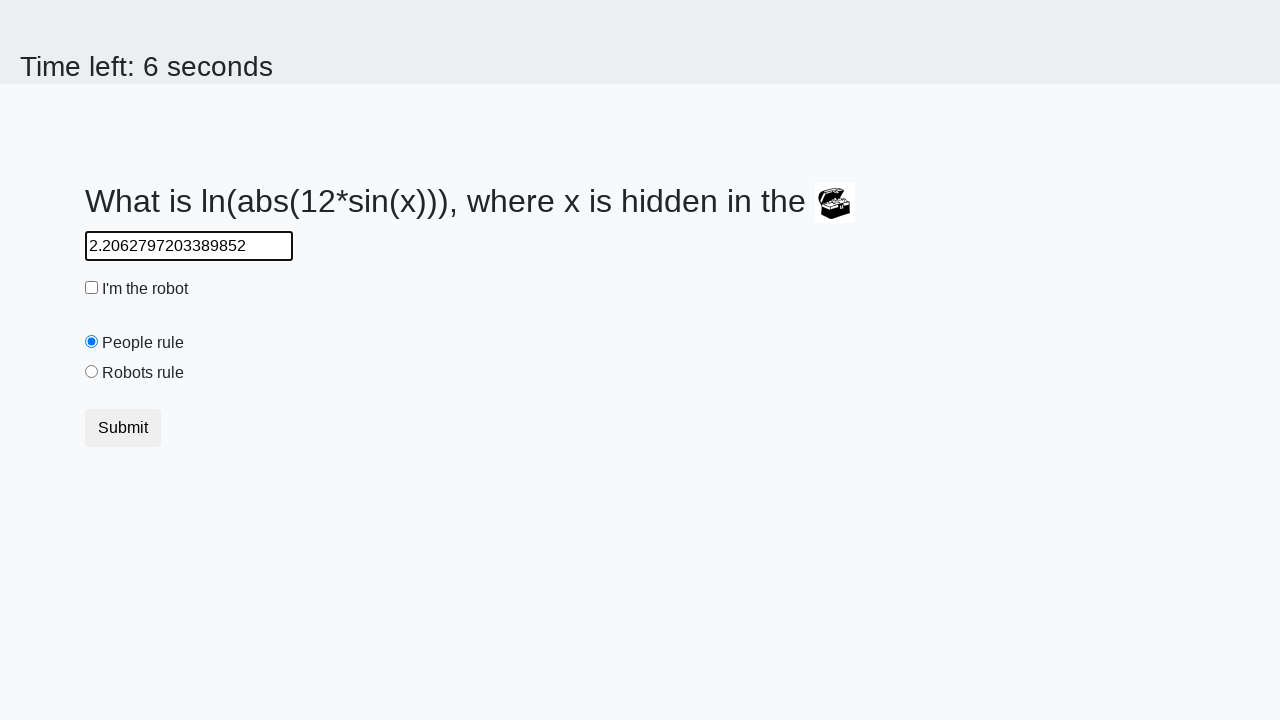

Clicked robot checkbox to enable it at (92, 288) on #robotCheckbox
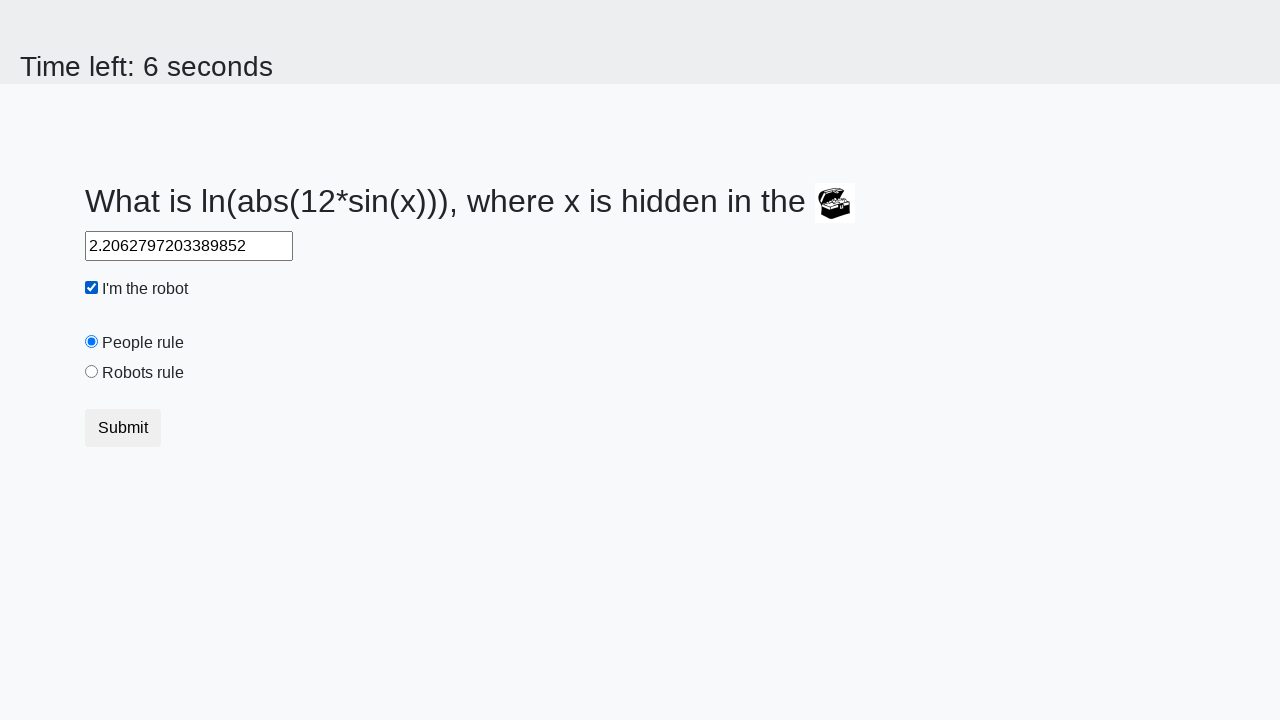

Selected 'robots rule' radio button at (92, 372) on #robotsRule
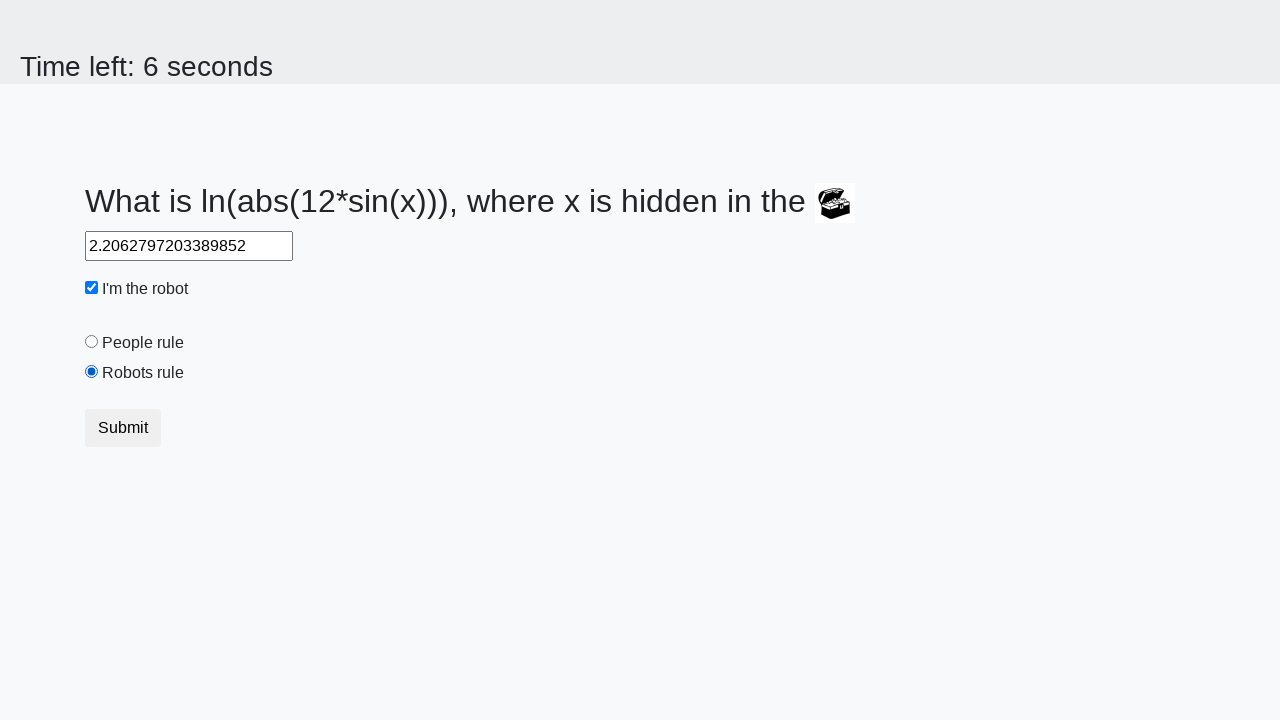

Clicked submit button to submit form at (123, 428) on button.btn.btn-default
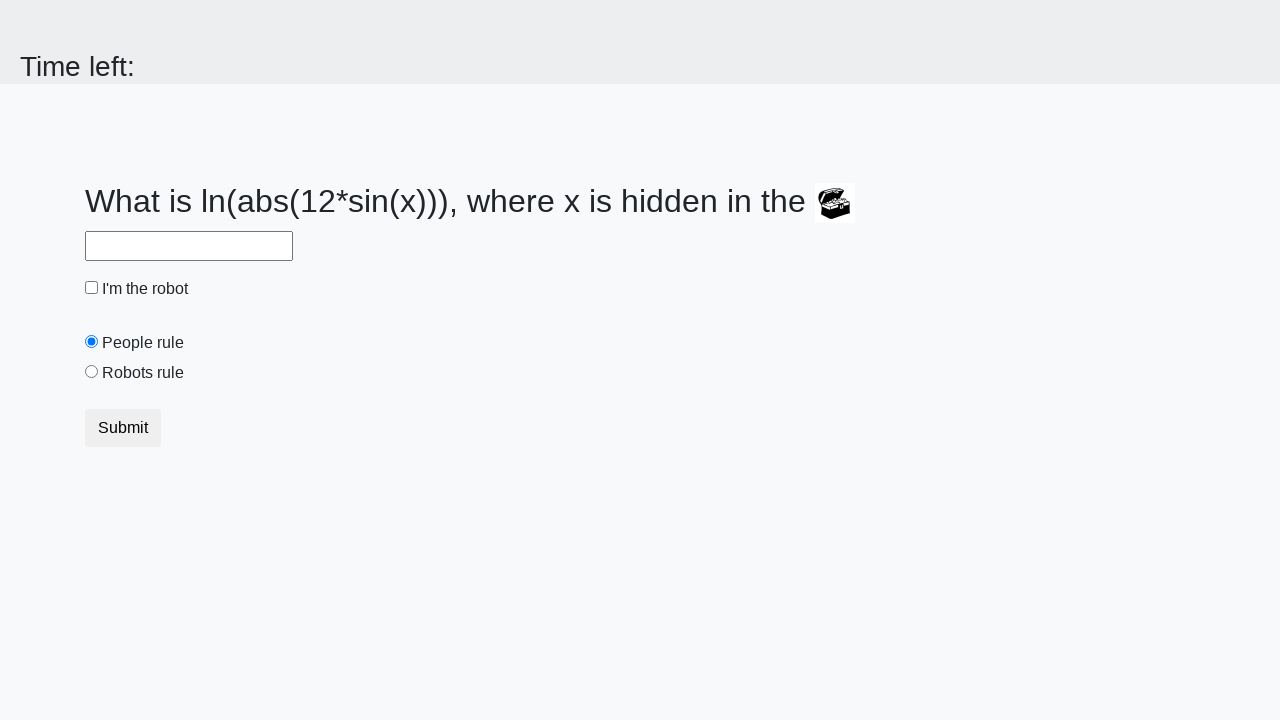

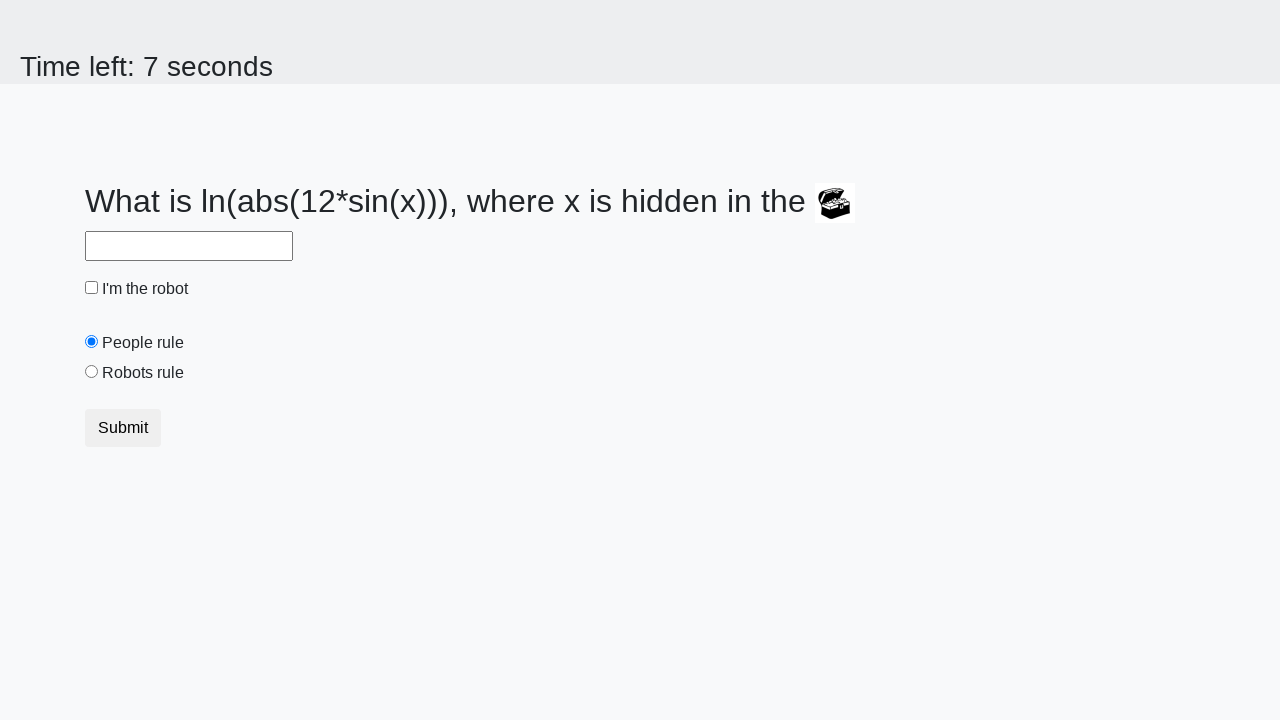